Navigates to a practice form page and uses JavaScript to modify the currentAddress textarea's rows attribute from its default value to 1

Starting URL: https://demoqa.com/automation-practice-form

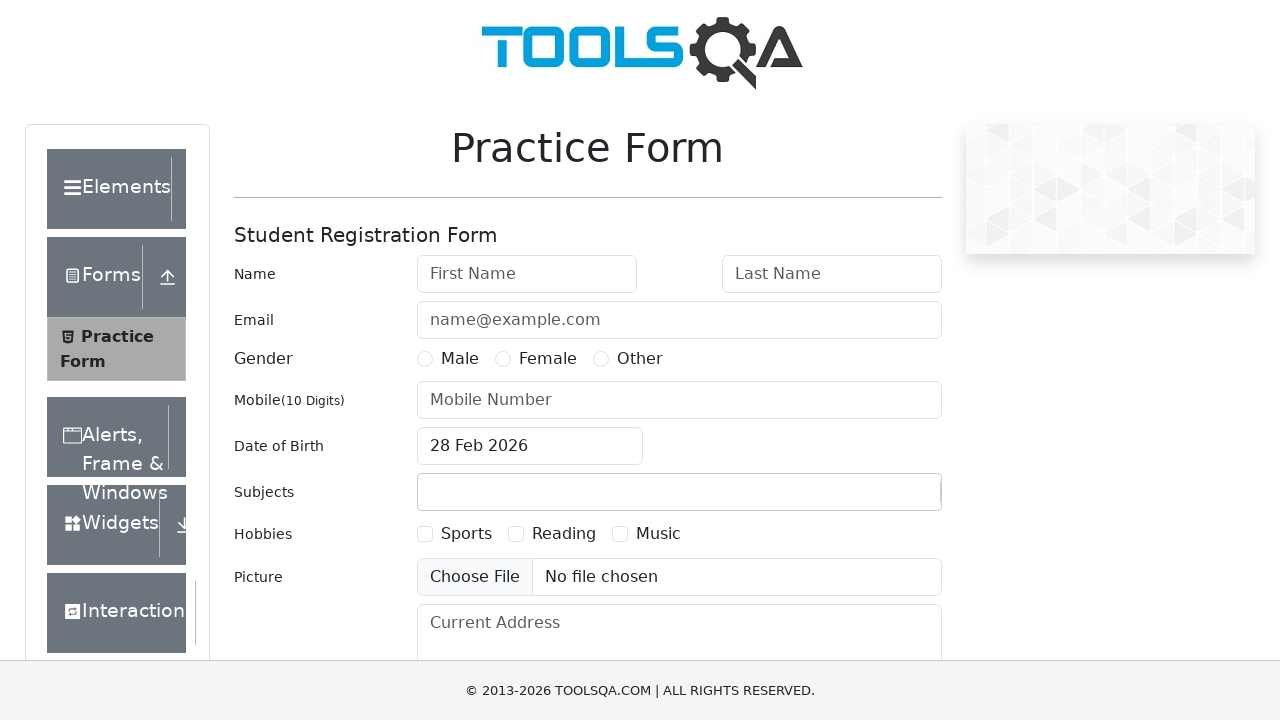

Navigated to practice form page at https://demoqa.com/automation-practice-form
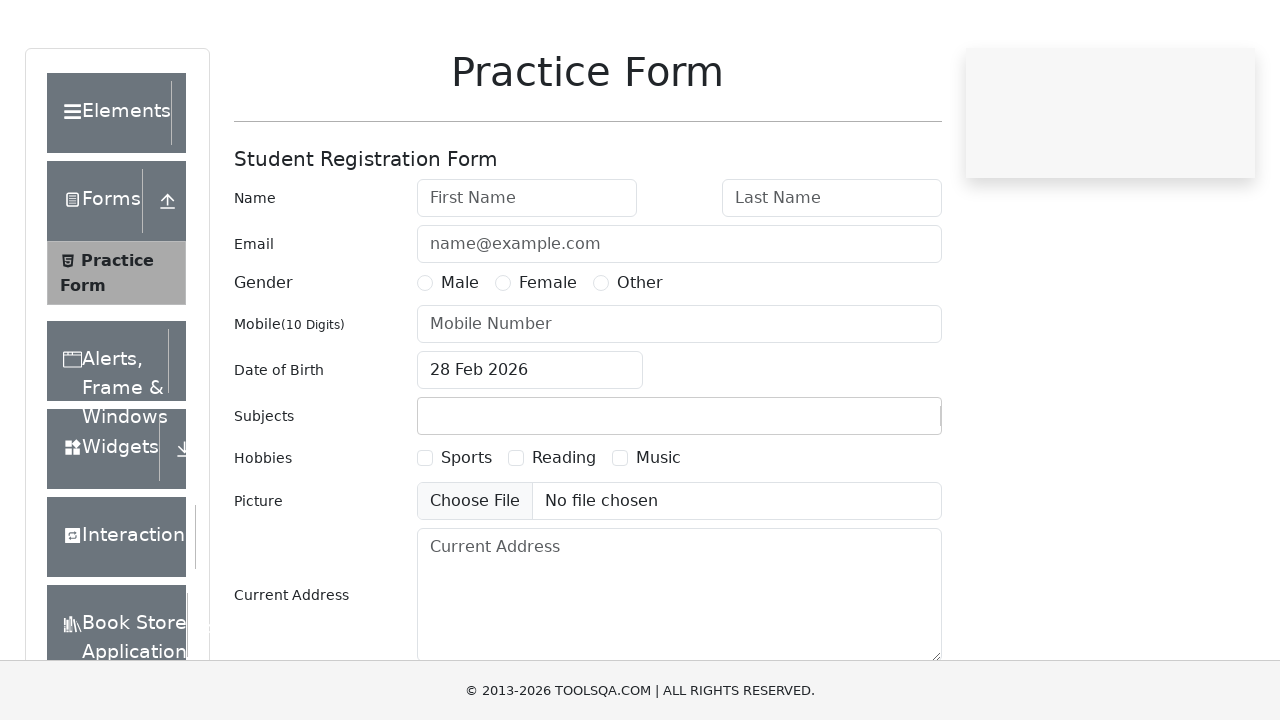

Modified currentAddress textarea rows attribute from default to 1 using JavaScript
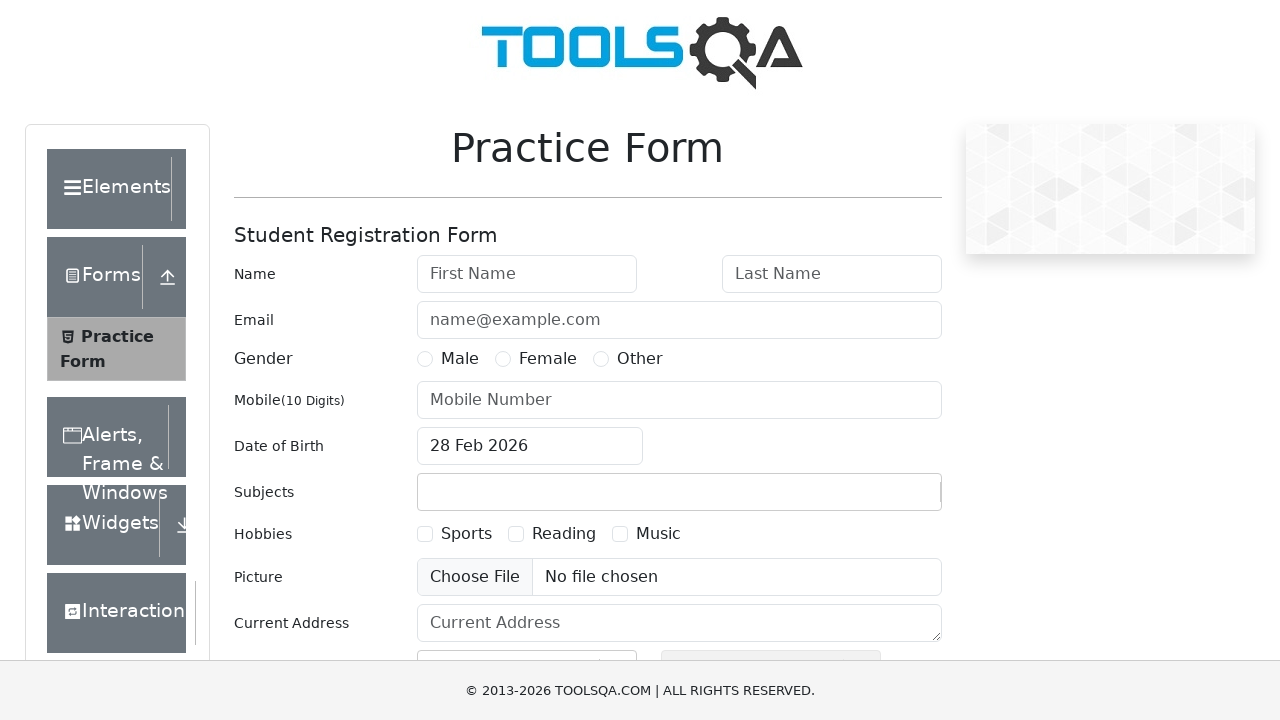

Confirmed currentAddress textarea element is present after resize
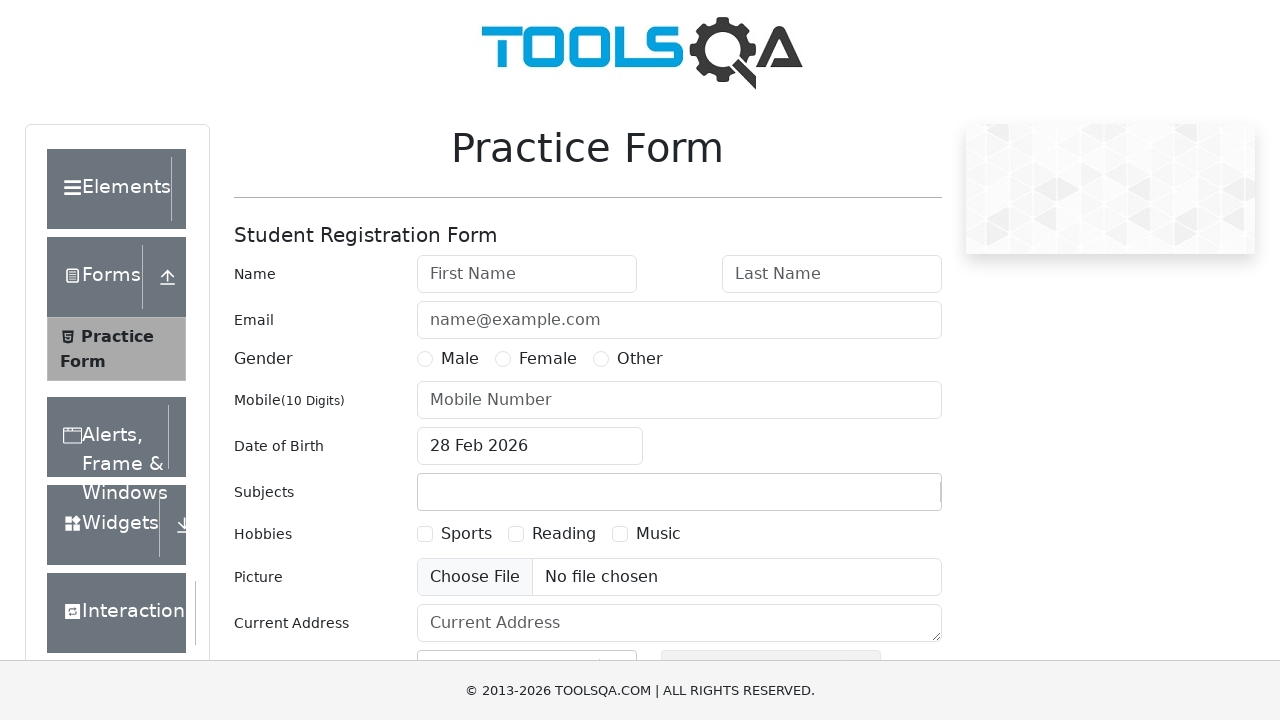

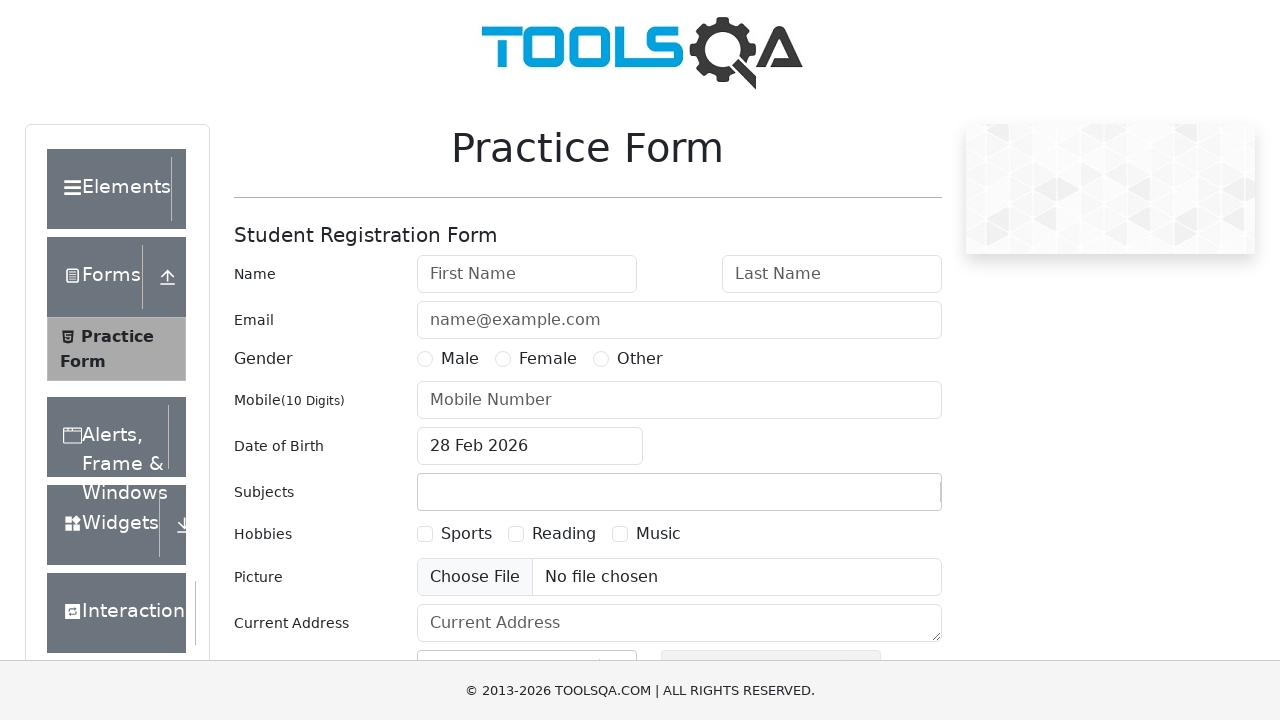